Navigates to Trello homepage and retrieves the page title

Starting URL: https://trello.com/

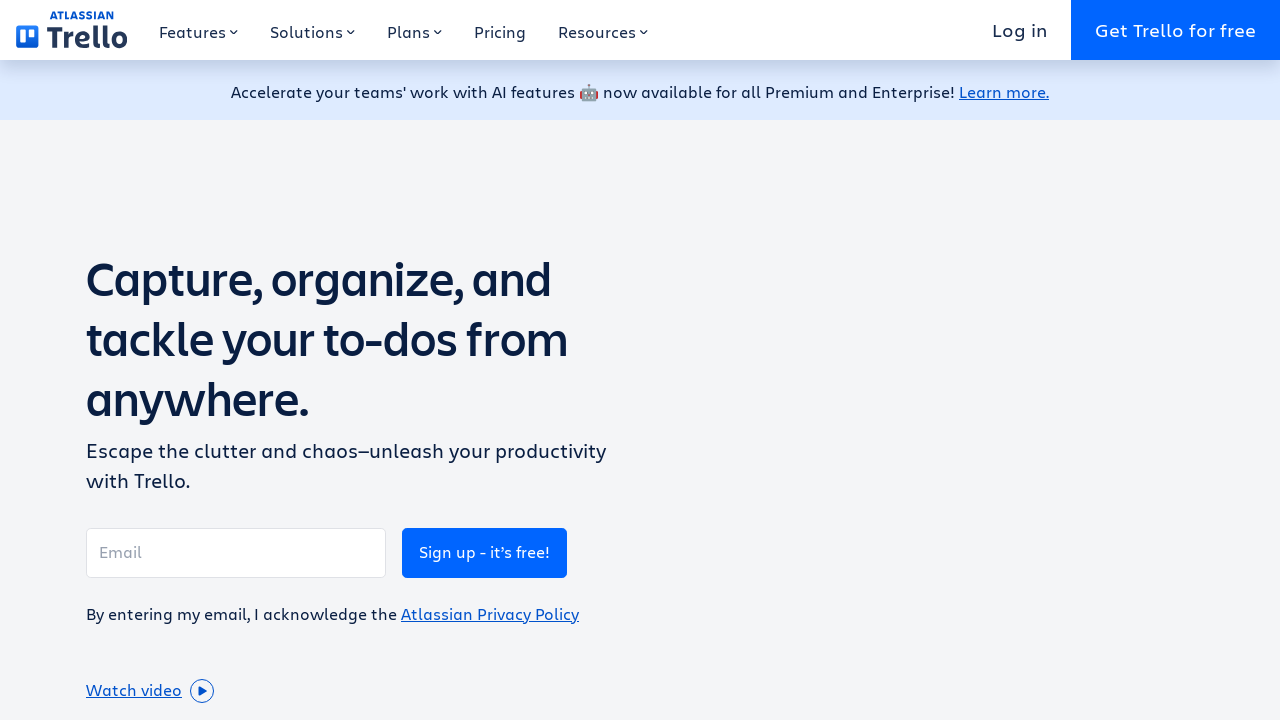

Navigated to Trello homepage
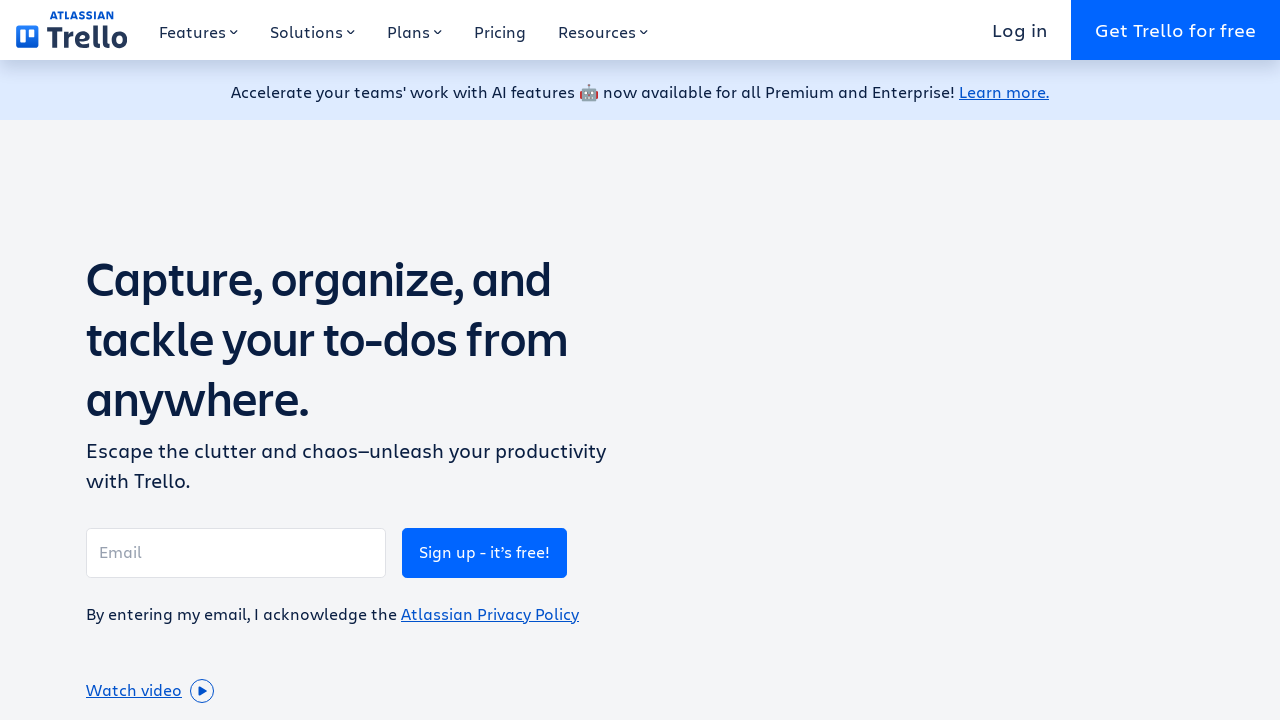

Retrieved page title: Capture, organize, and tackle your to-dos from anywhere | Trello
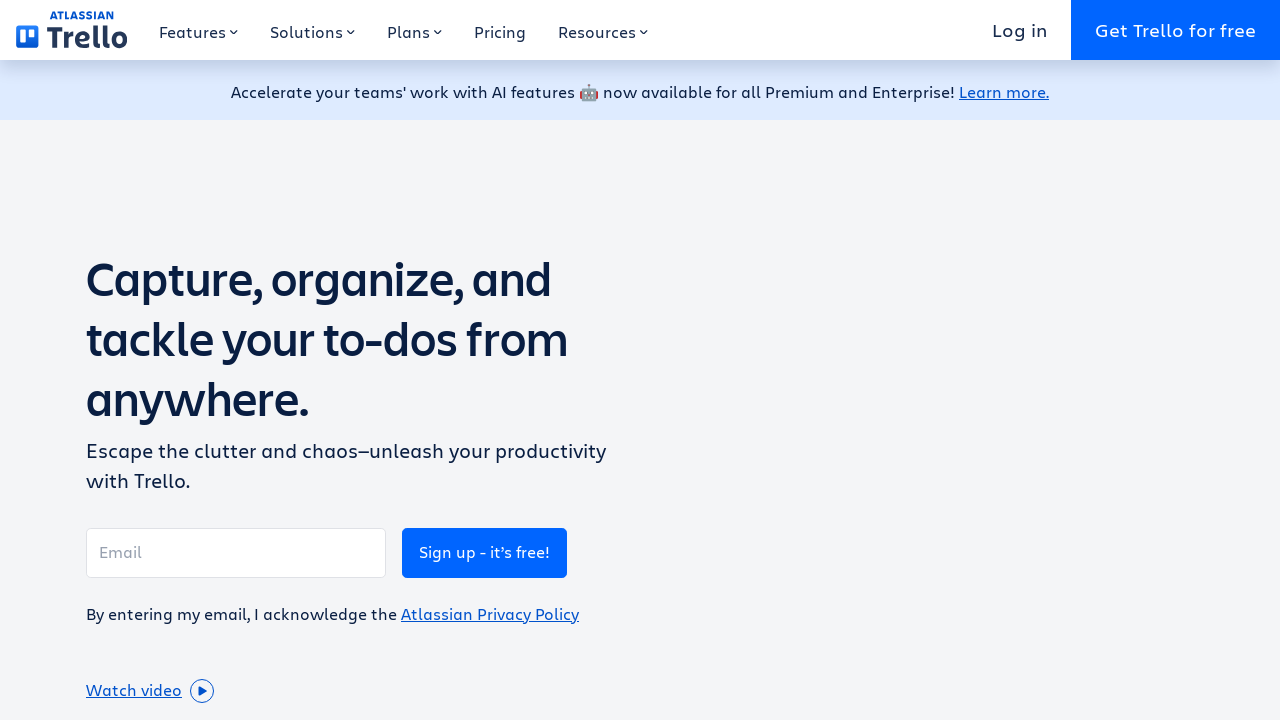

Printed page title to console
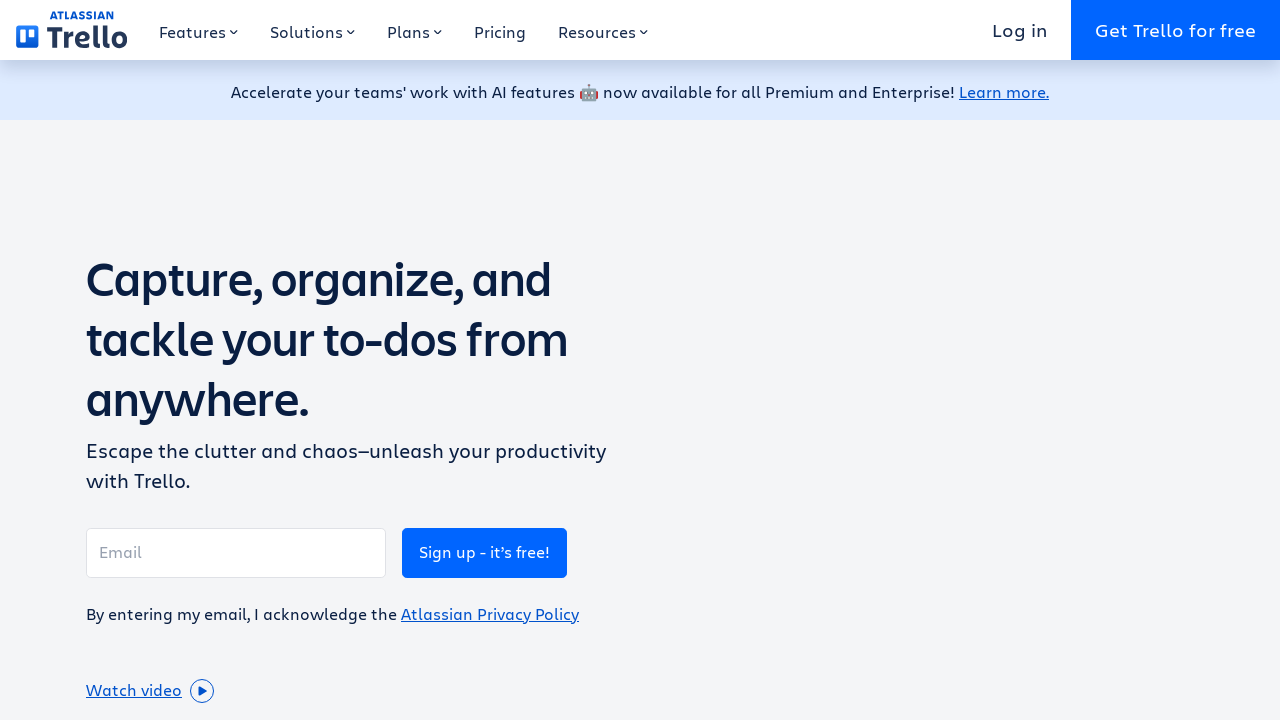

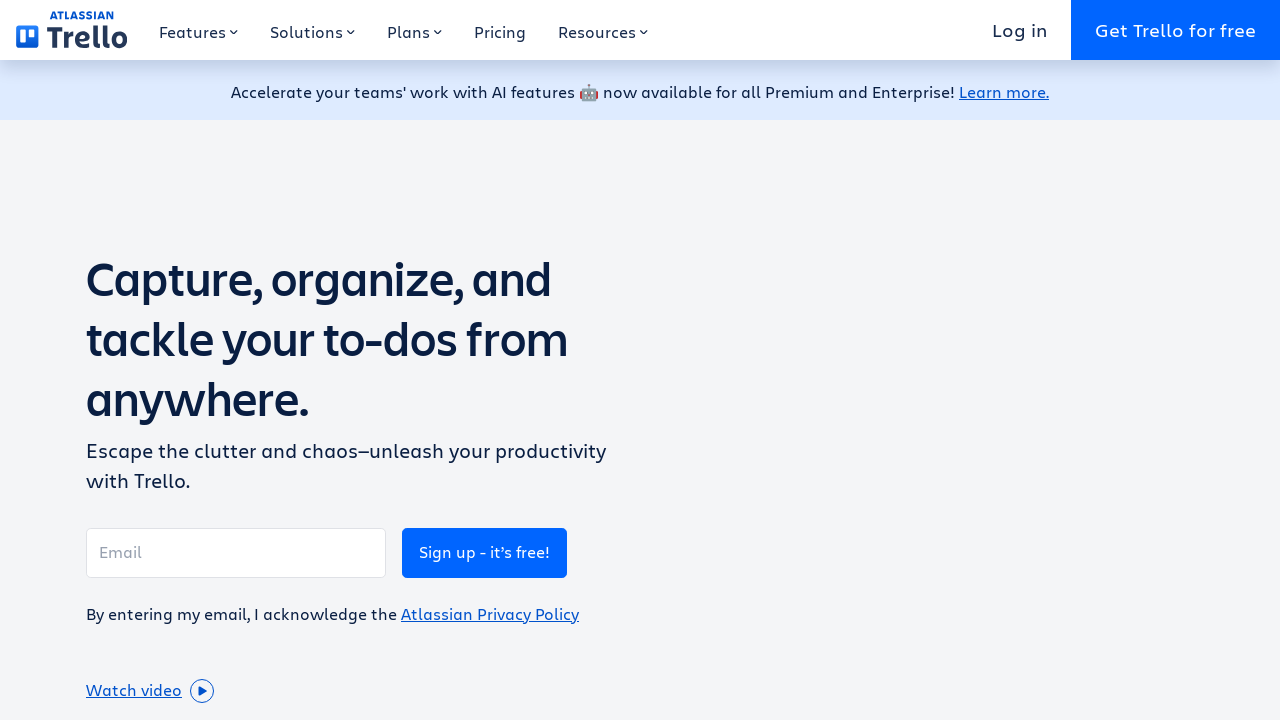